Tests links with specific text by clicking them and navigating to external sites, then going back.

Starting URL: https://seleniumbase.io/demo_page

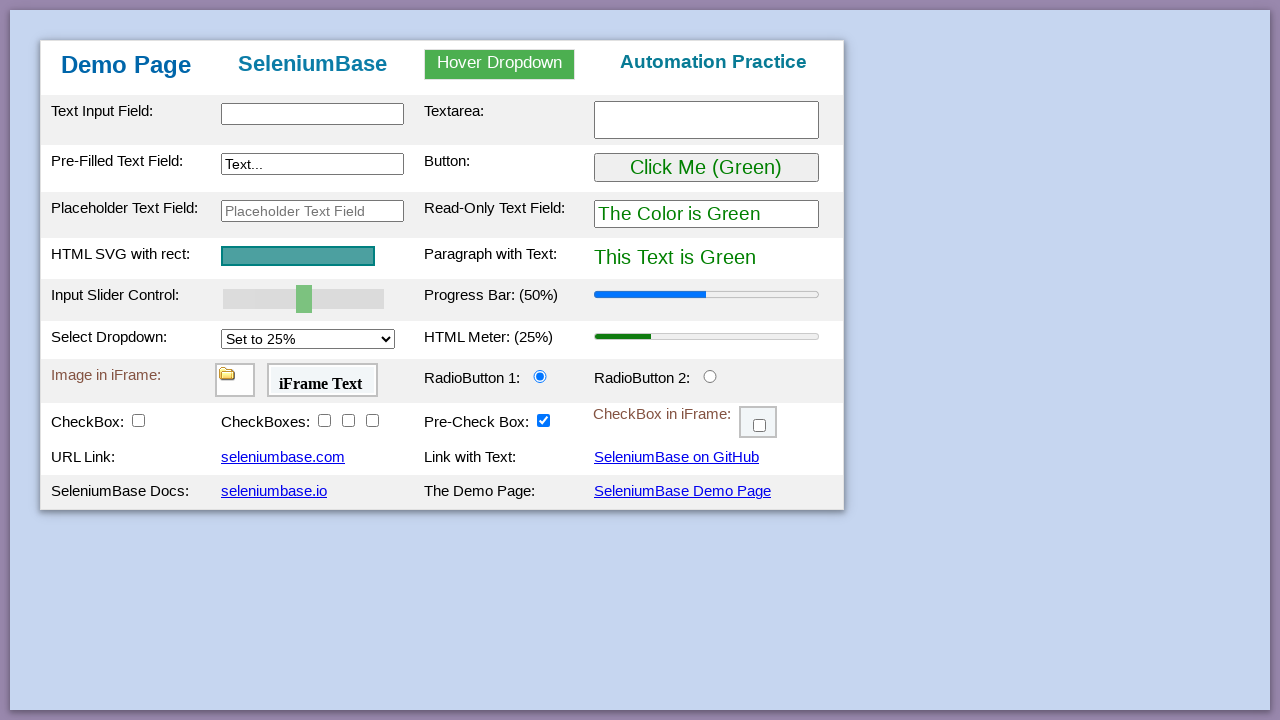

Demo page loaded - table body element found
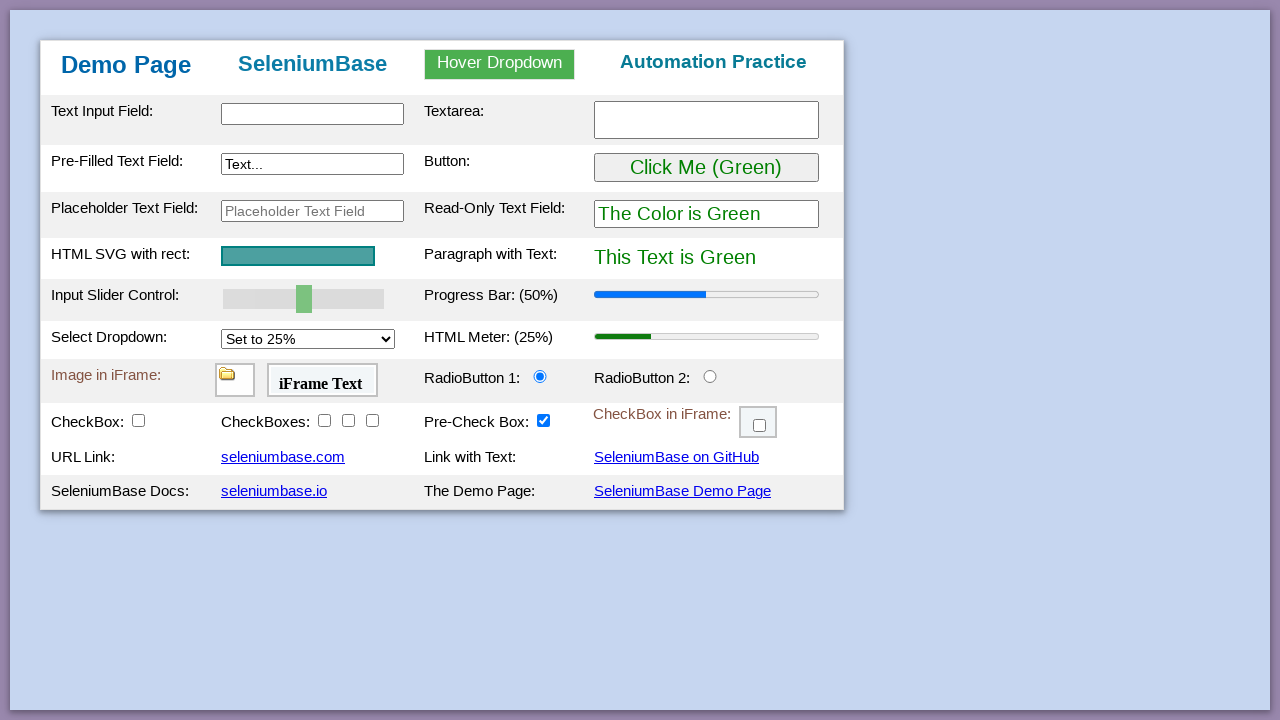

Clicked SeleniumBase on GitHub link at (676, 457) on text=SeleniumBase on GitHub
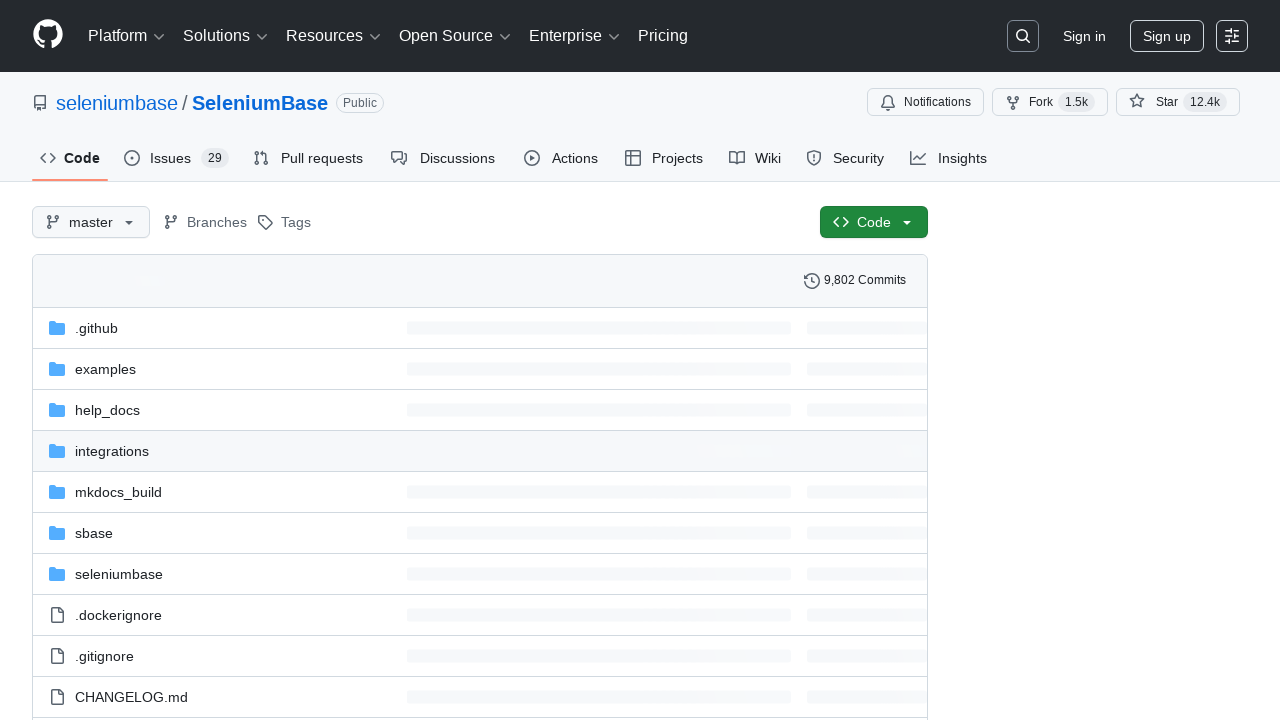

GitHub page loaded
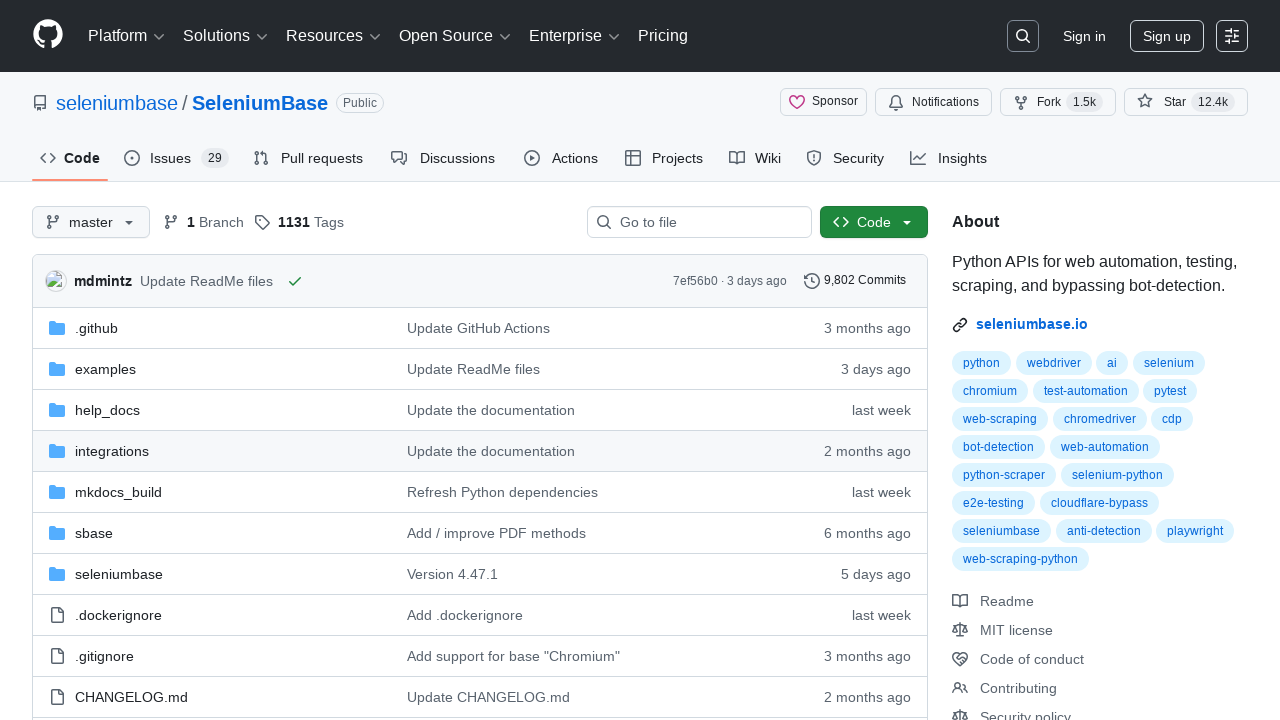

Navigated back to demo page
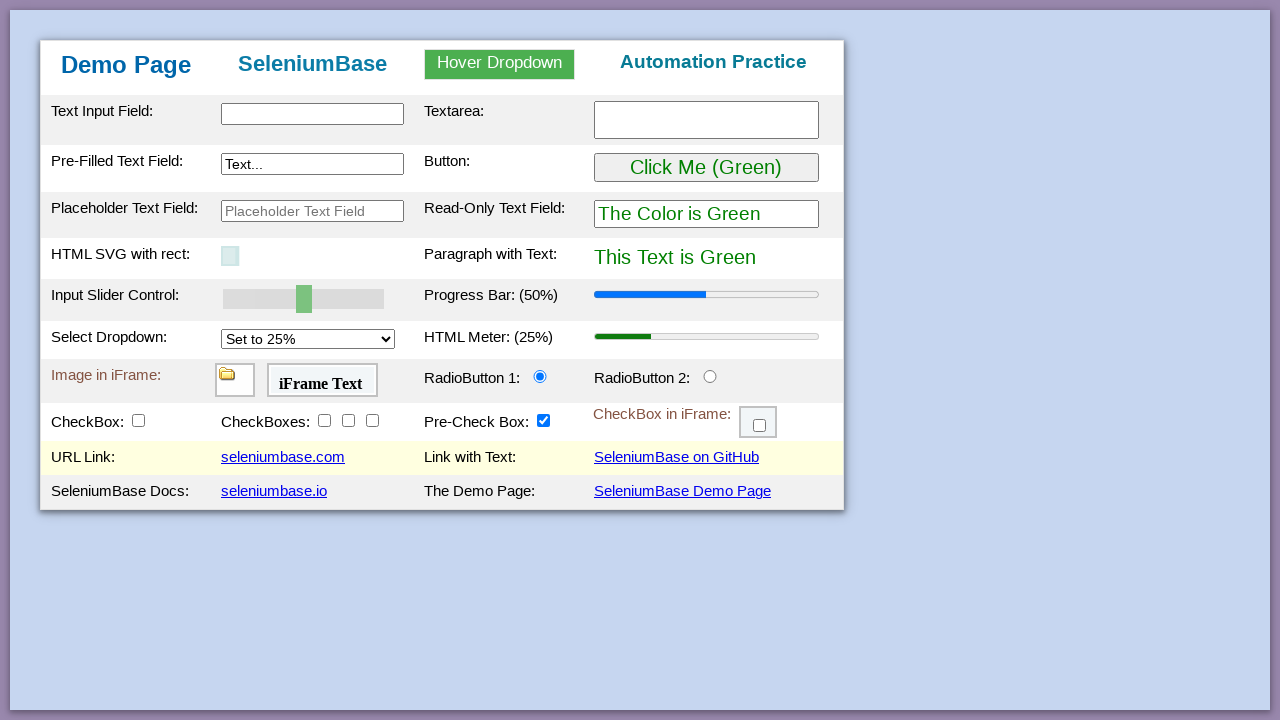

SeleniumBase Demo Page link is visible
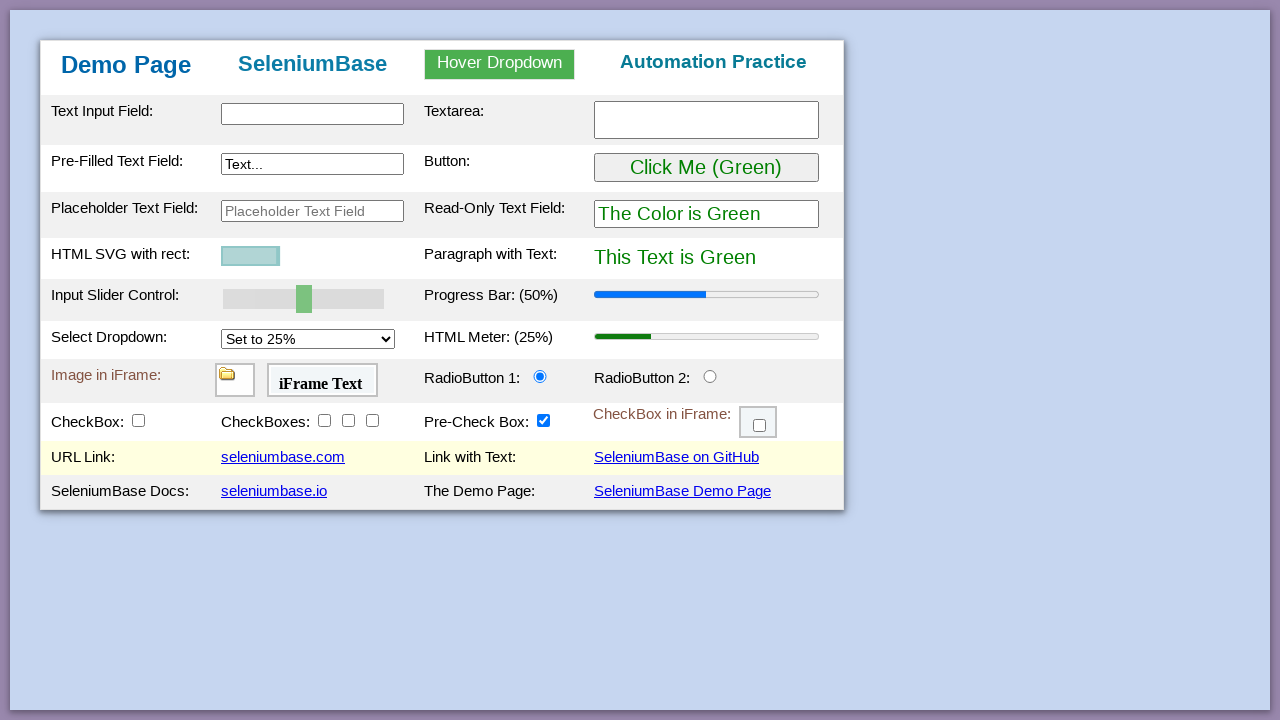

Clicked SeleniumBase Demo Page link at (682, 491) on text=SeleniumBase Demo Page
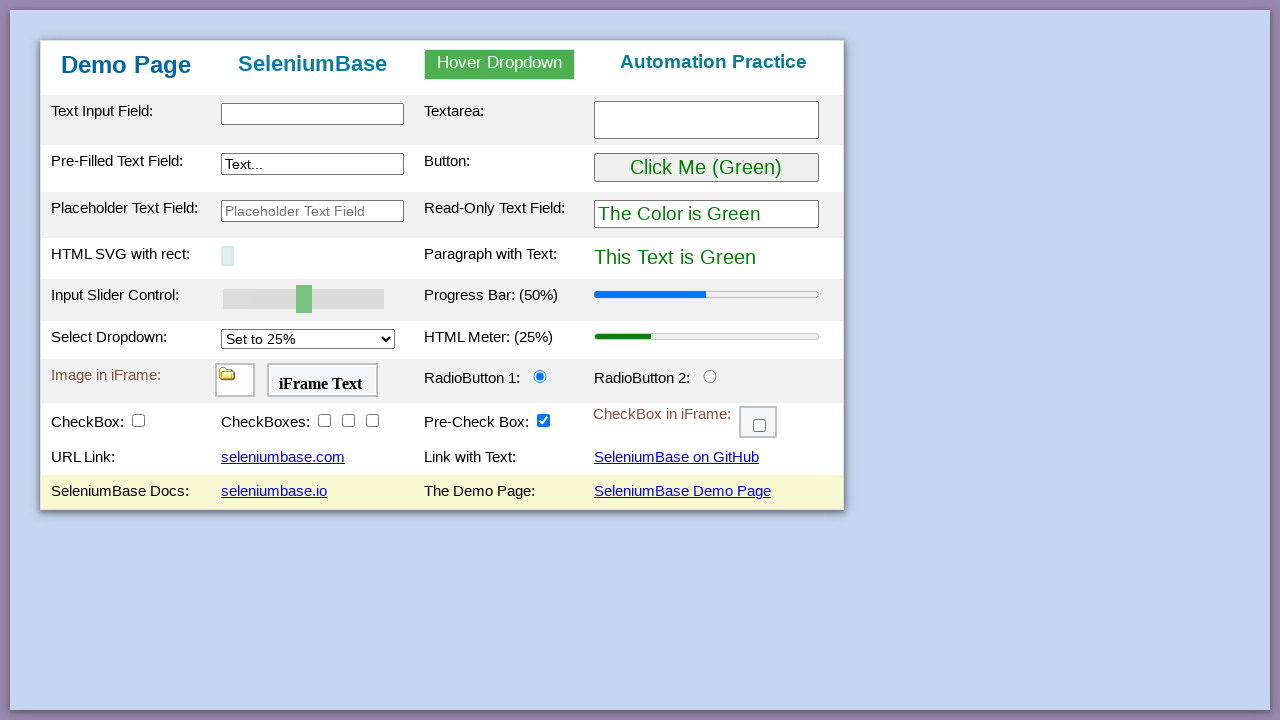

Demo page loaded
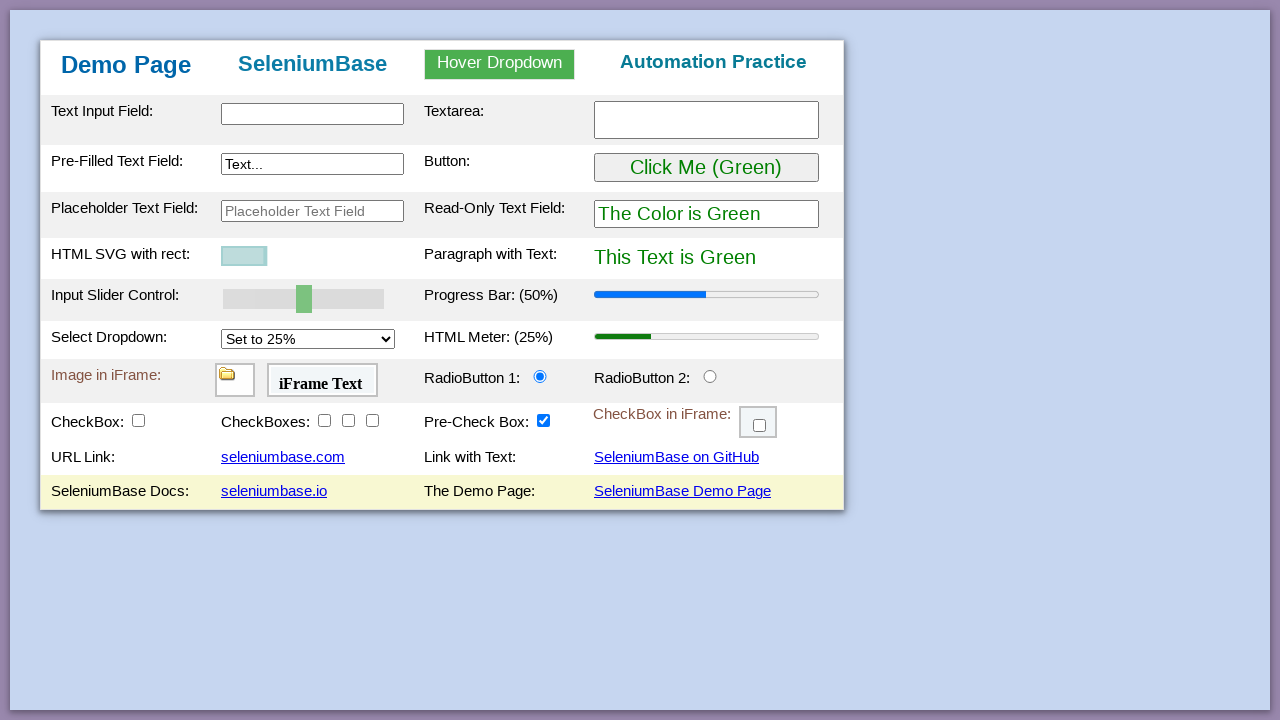

Navigated back from demo page
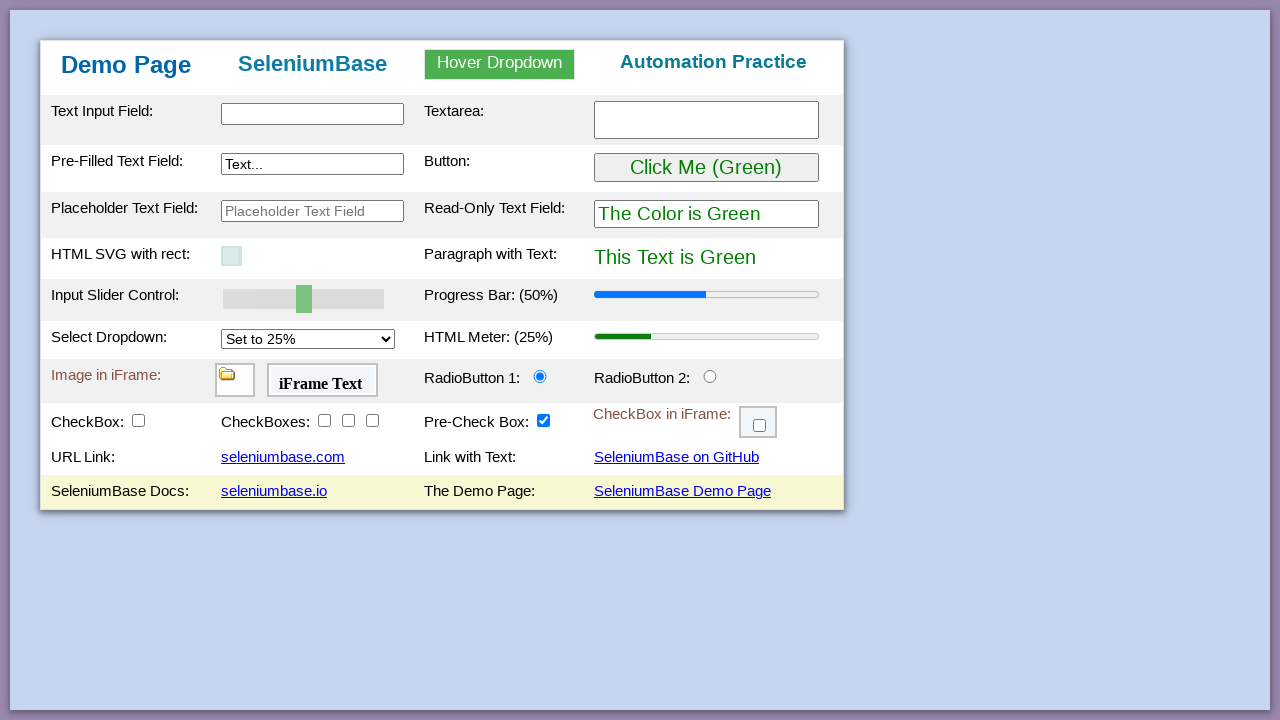

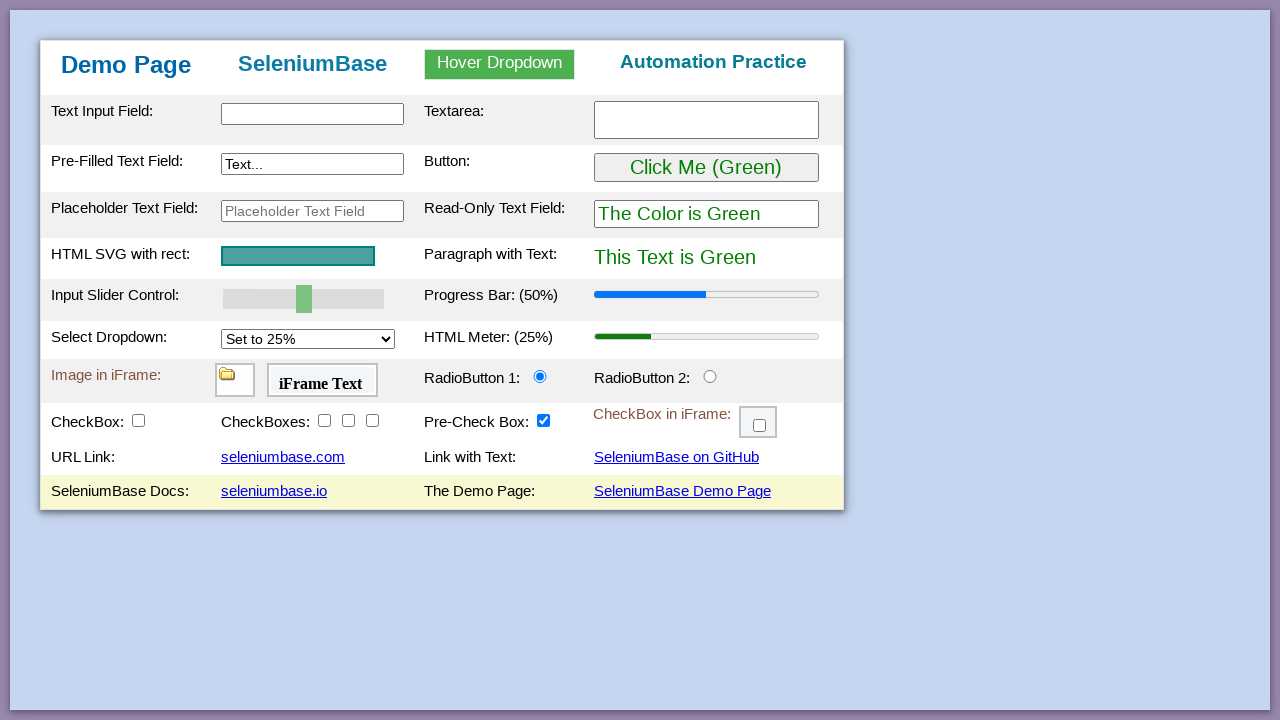